Tests the gender dropdown by changing the selection multiple times between Male and Female options.

Starting URL: https://practice.expandtesting.com/bmi

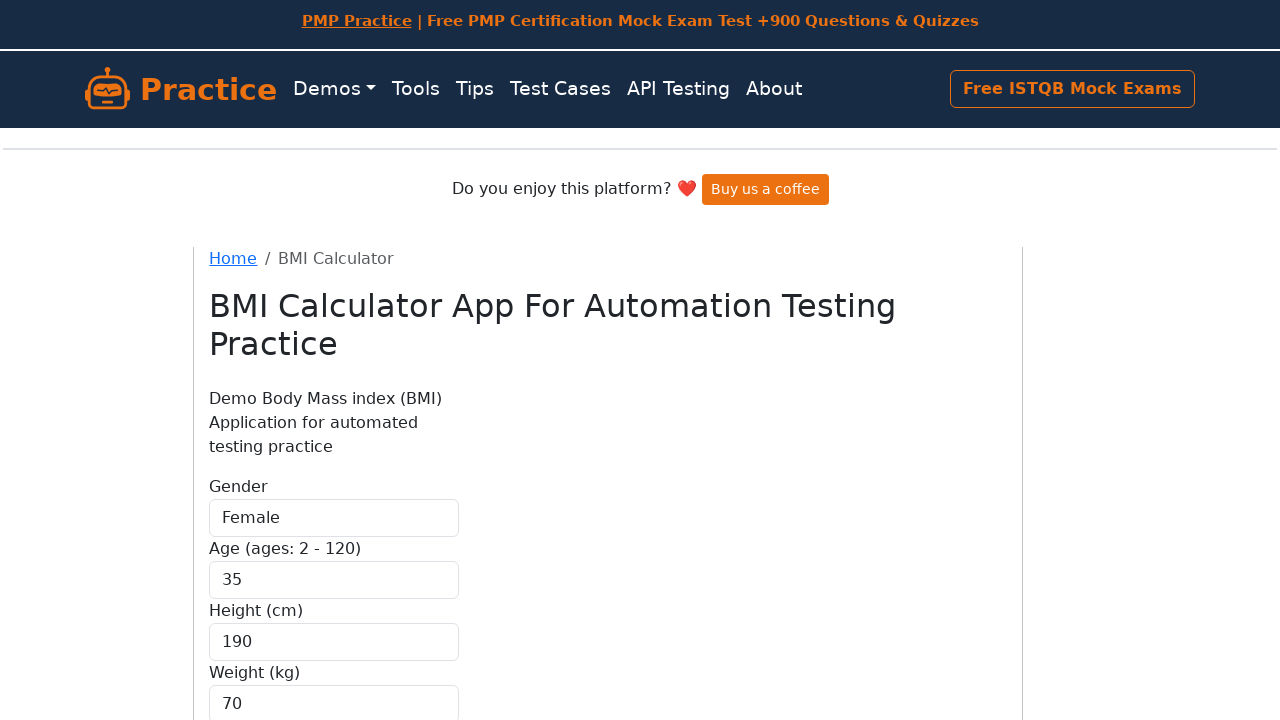

Selected Female from gender dropdown on #gender
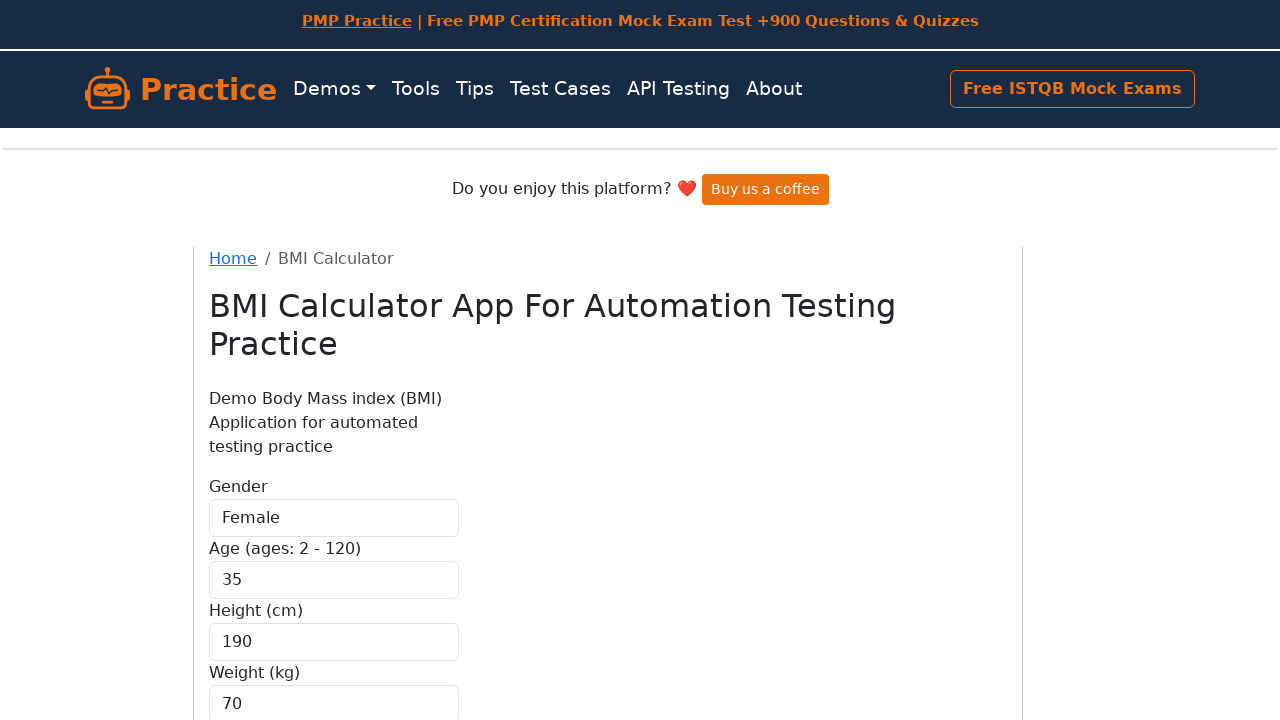

Changed gender selection to Male on #gender
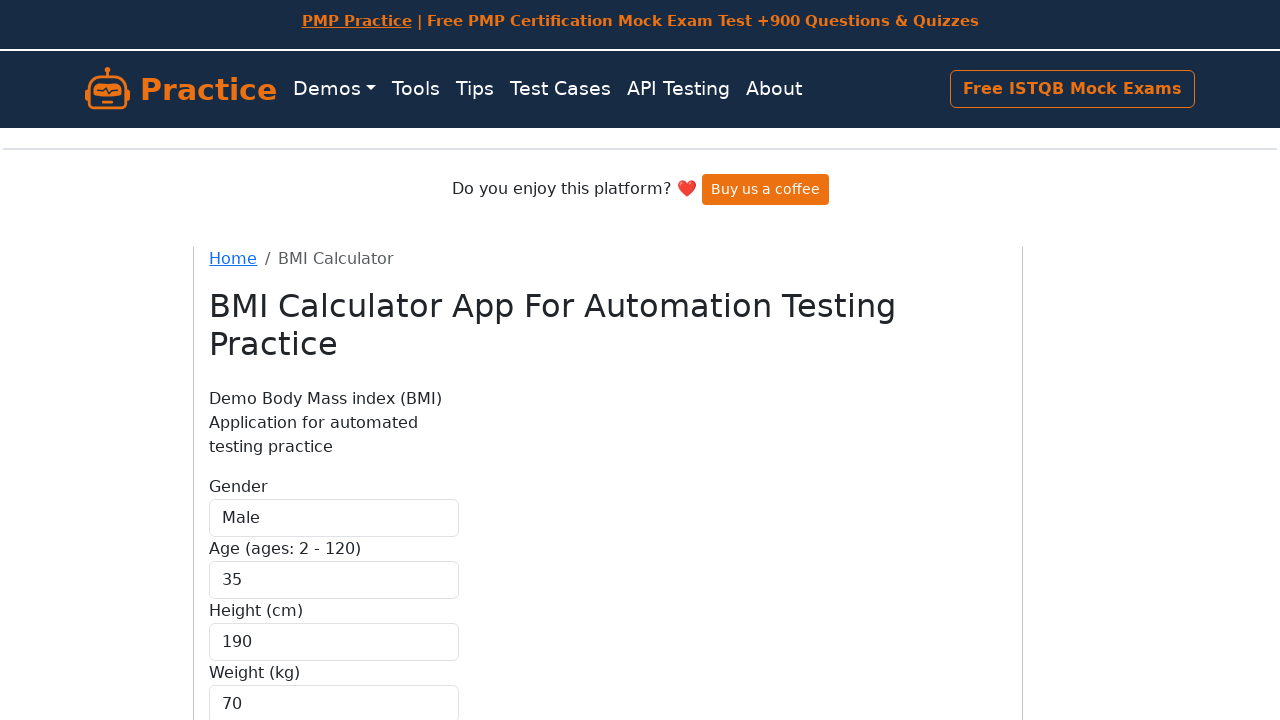

Changed gender selection back to Female on #gender
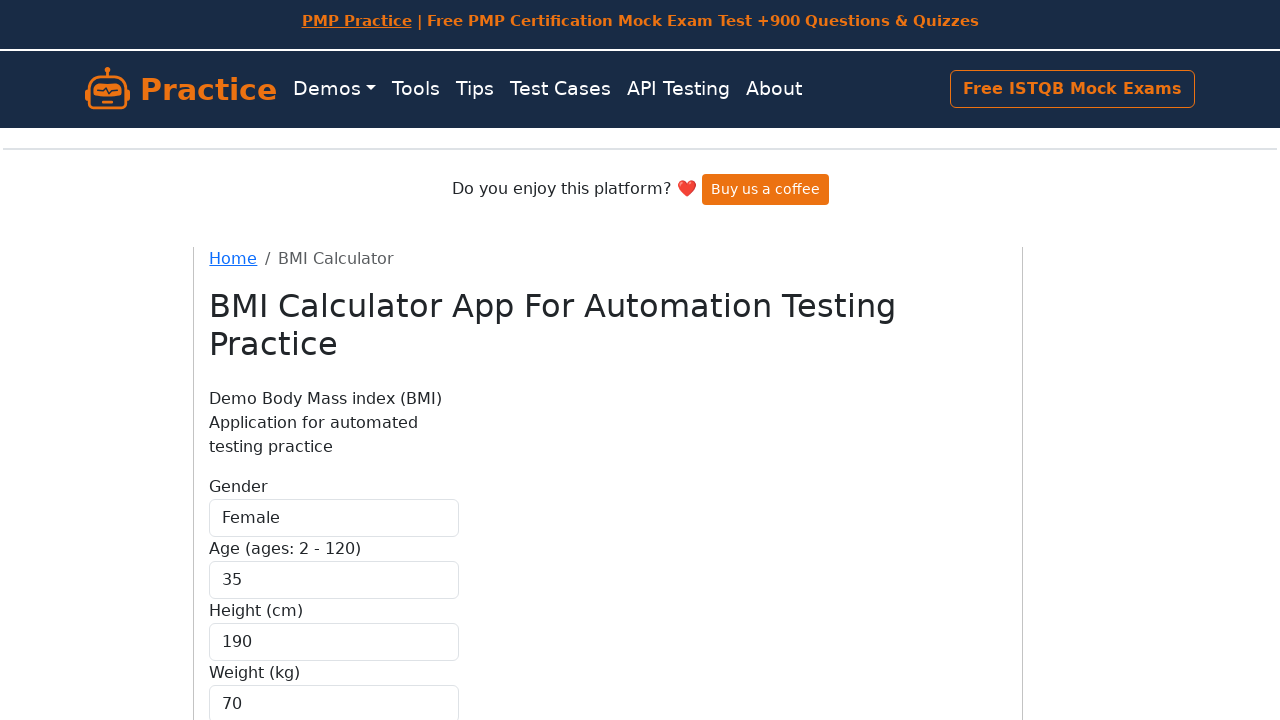

Changed gender selection back to Male on #gender
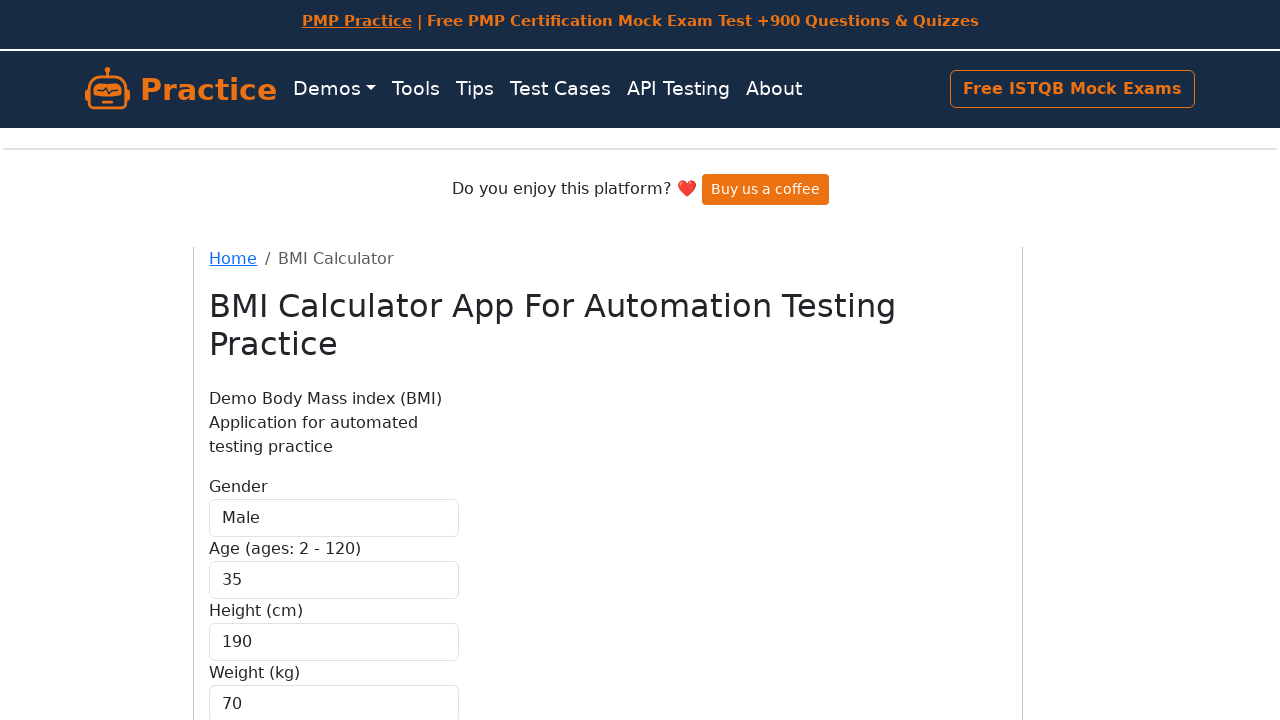

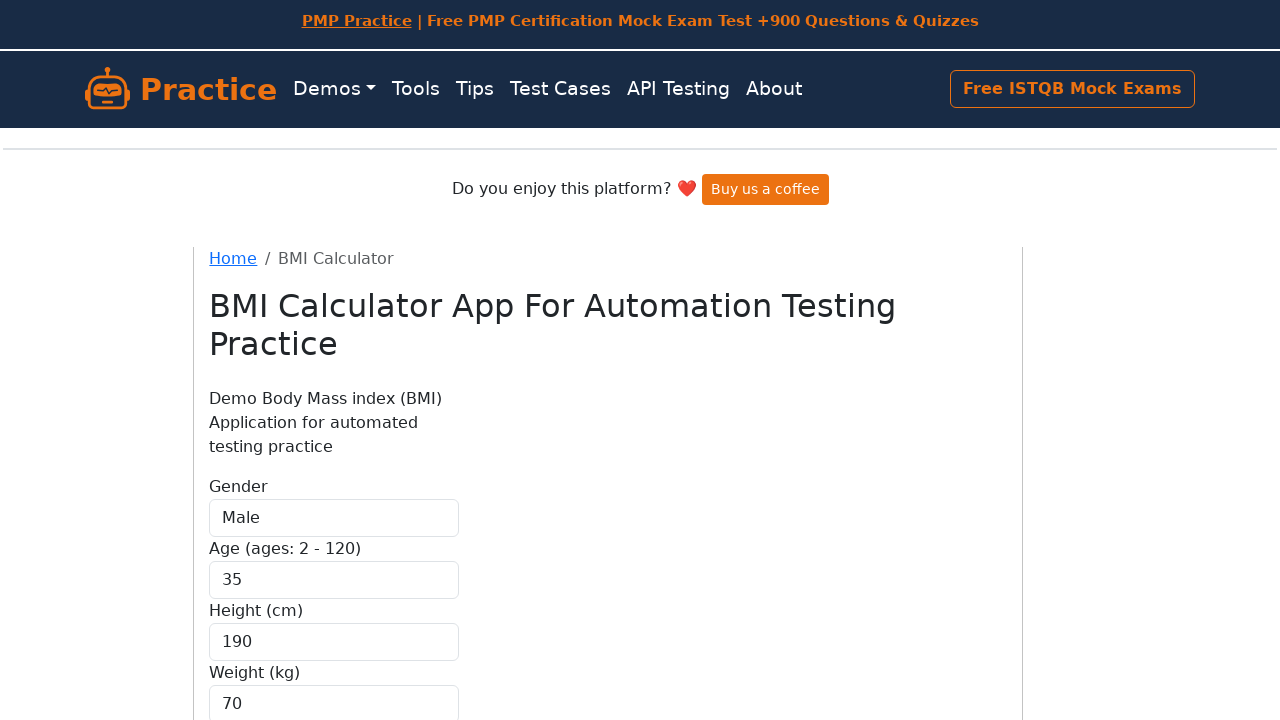